Tests a dynamic loading page where clicking a Start button triggers a loading bar, then waits for the "Hello World!" finish text to appear and verifies it is displayed.

Starting URL: http://the-internet.herokuapp.com/dynamic_loading/2

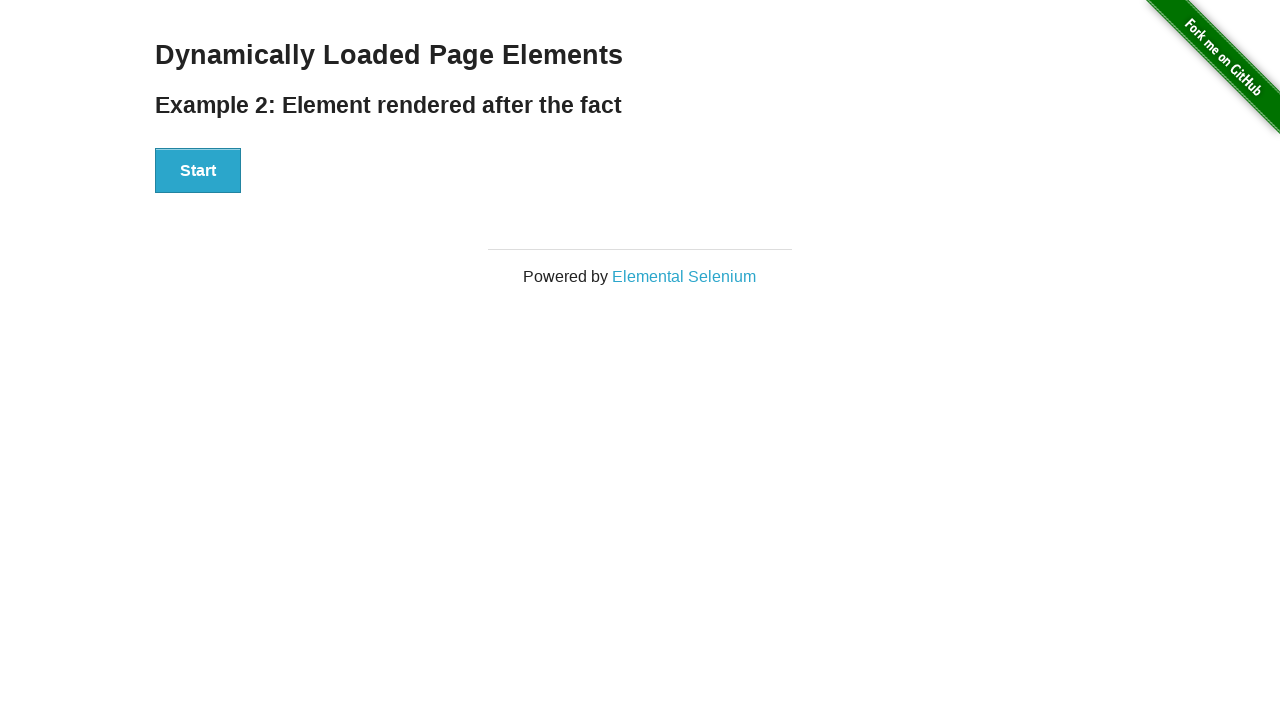

Clicked the Start button to initiate dynamic loading at (198, 171) on #start button
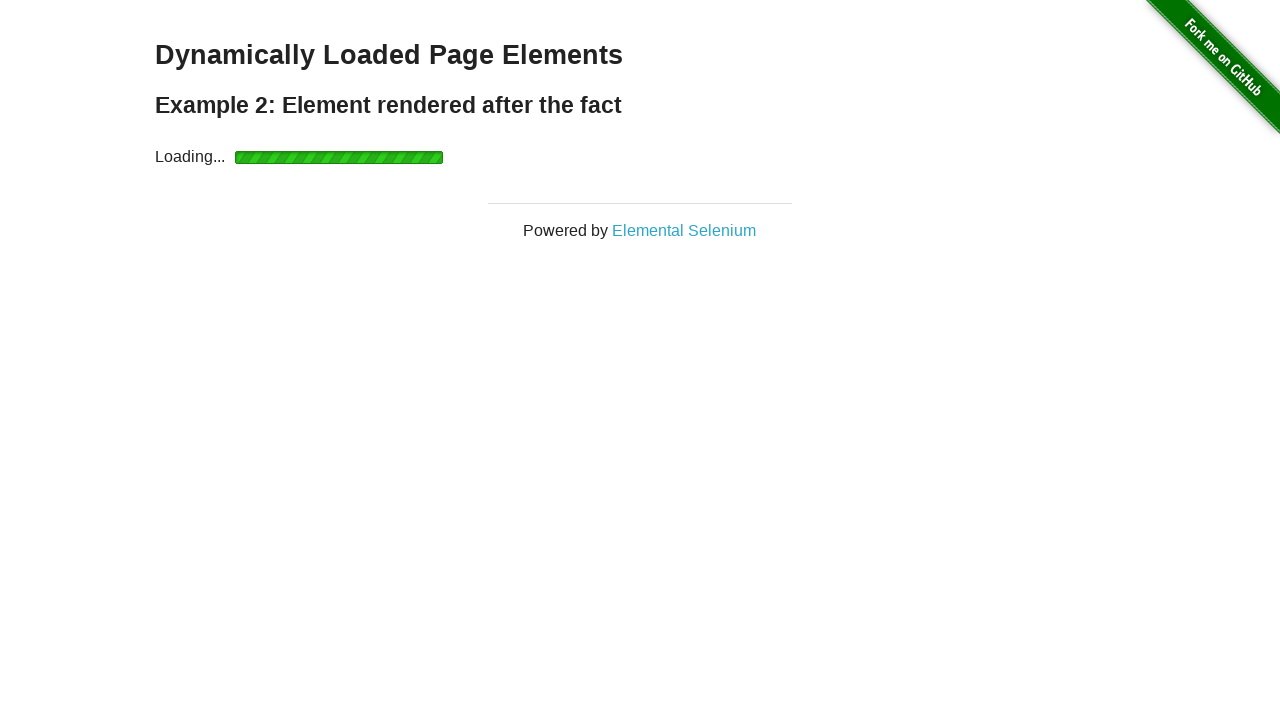

Loading completed and 'Hello World!' finish text appeared
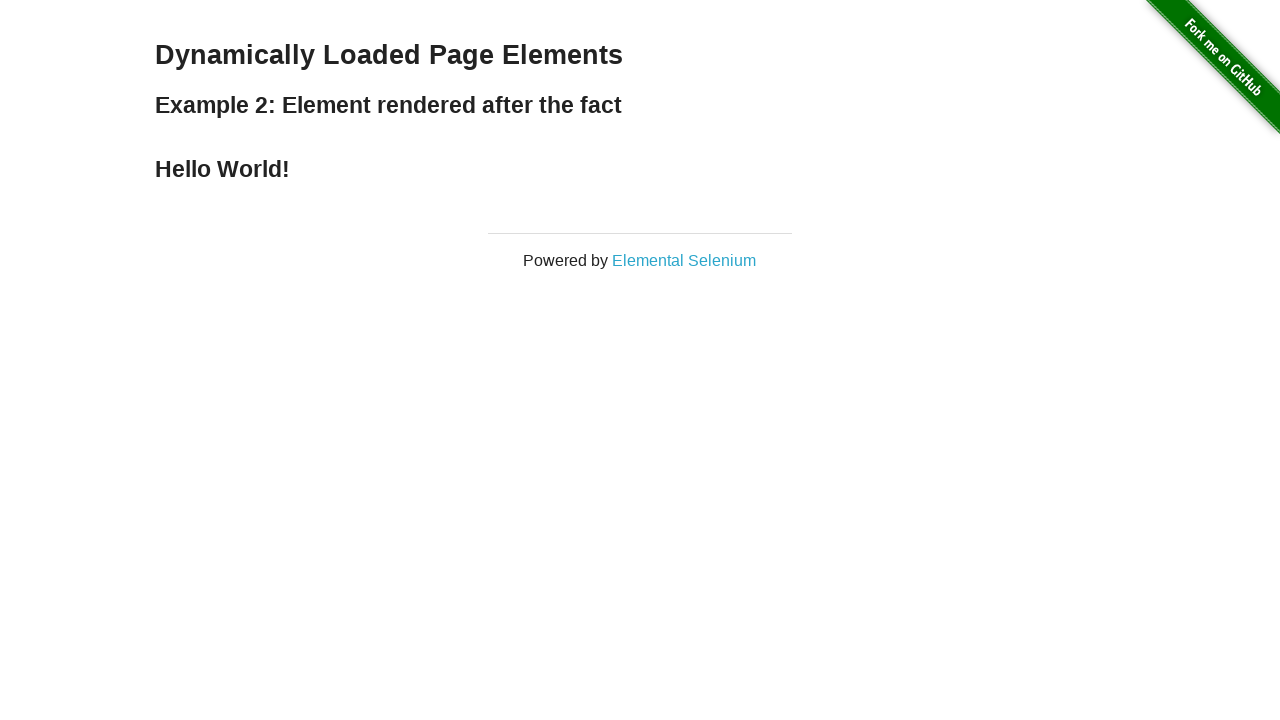

Verified that the finish element with 'Hello World!' is visible
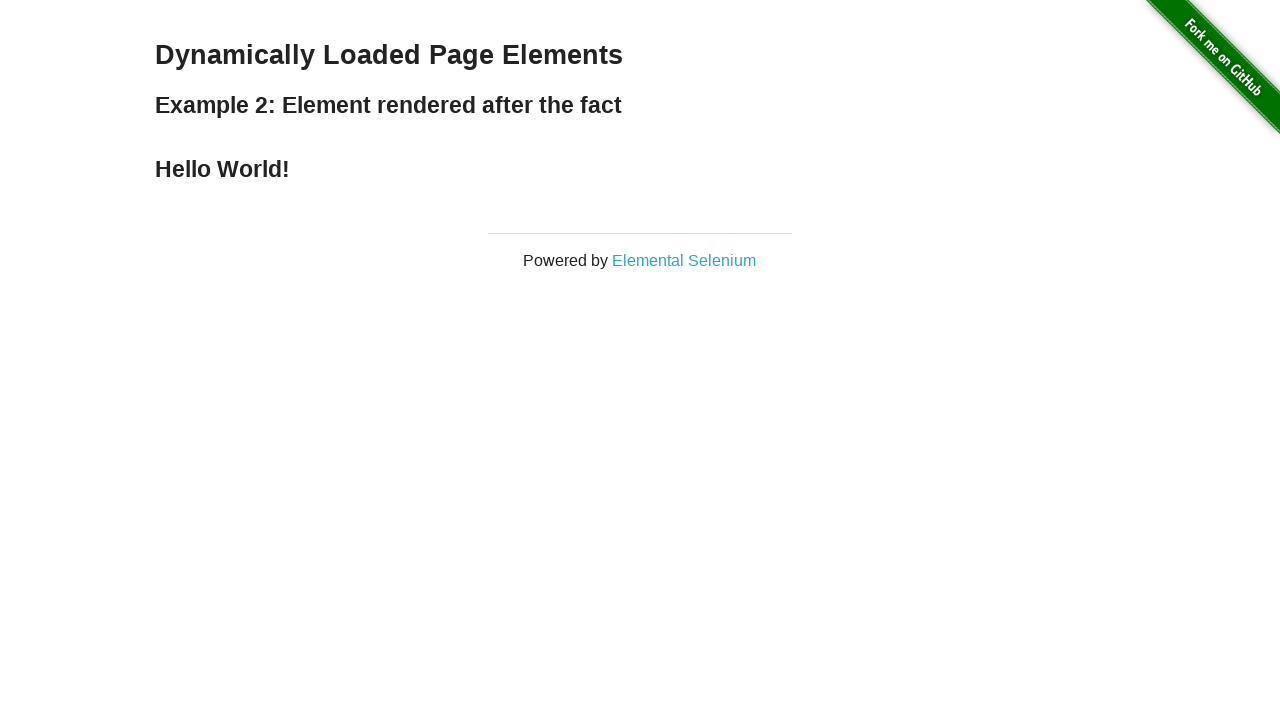

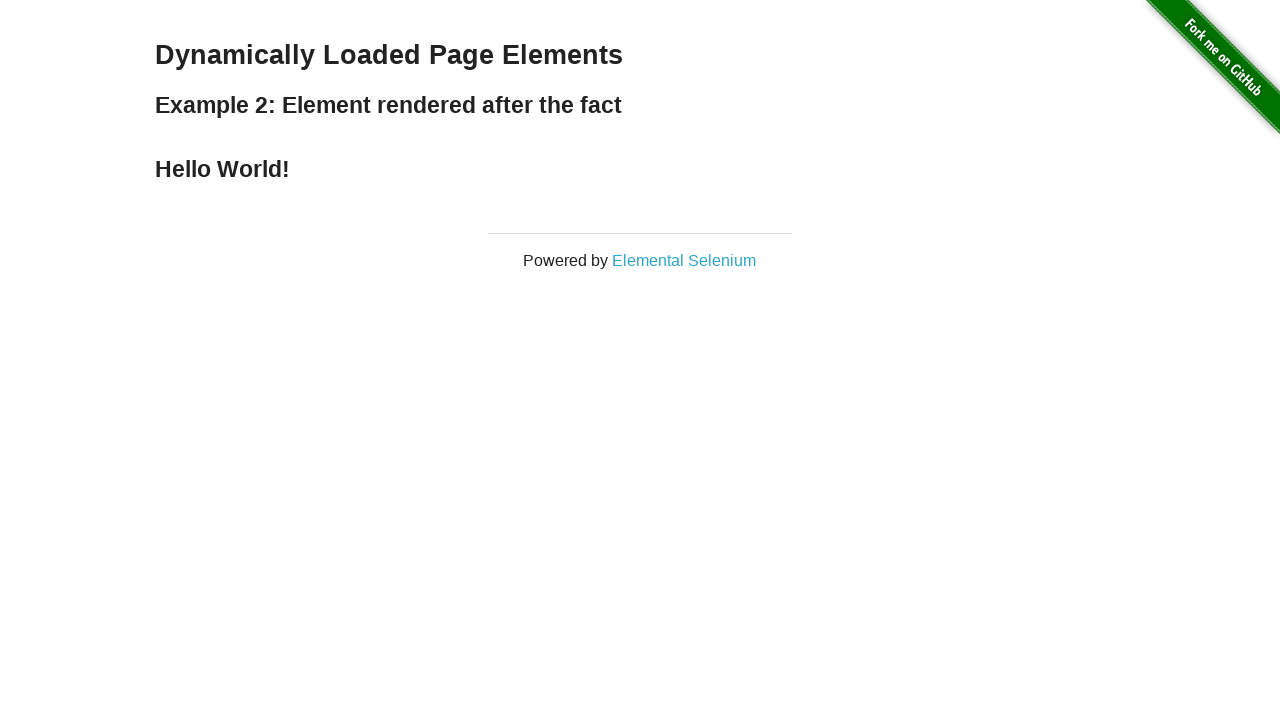